Tests dynamic loading scenario where an element is rendered after a loading bar completes, clicks a start button, waits for the finish element to appear, and verifies the text content.

Starting URL: http://the-internet.herokuapp.com/dynamic_loading/2

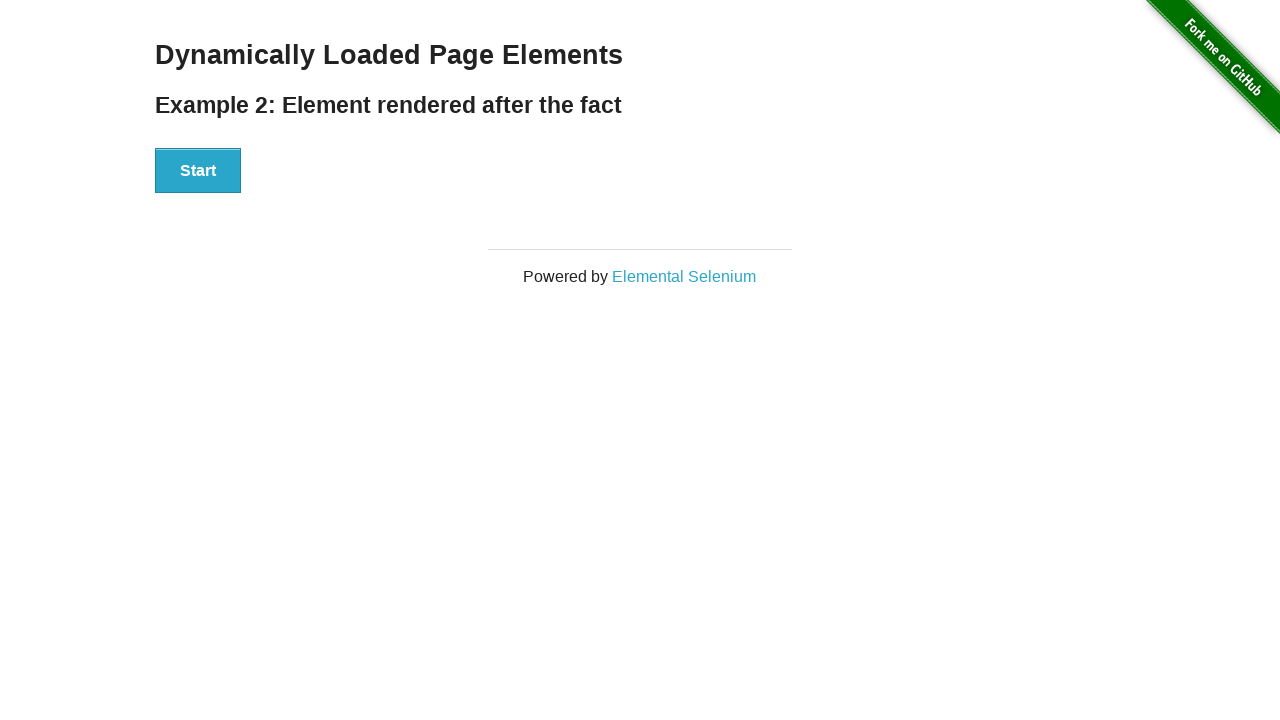

Clicked the Start button at (198, 171) on #start button
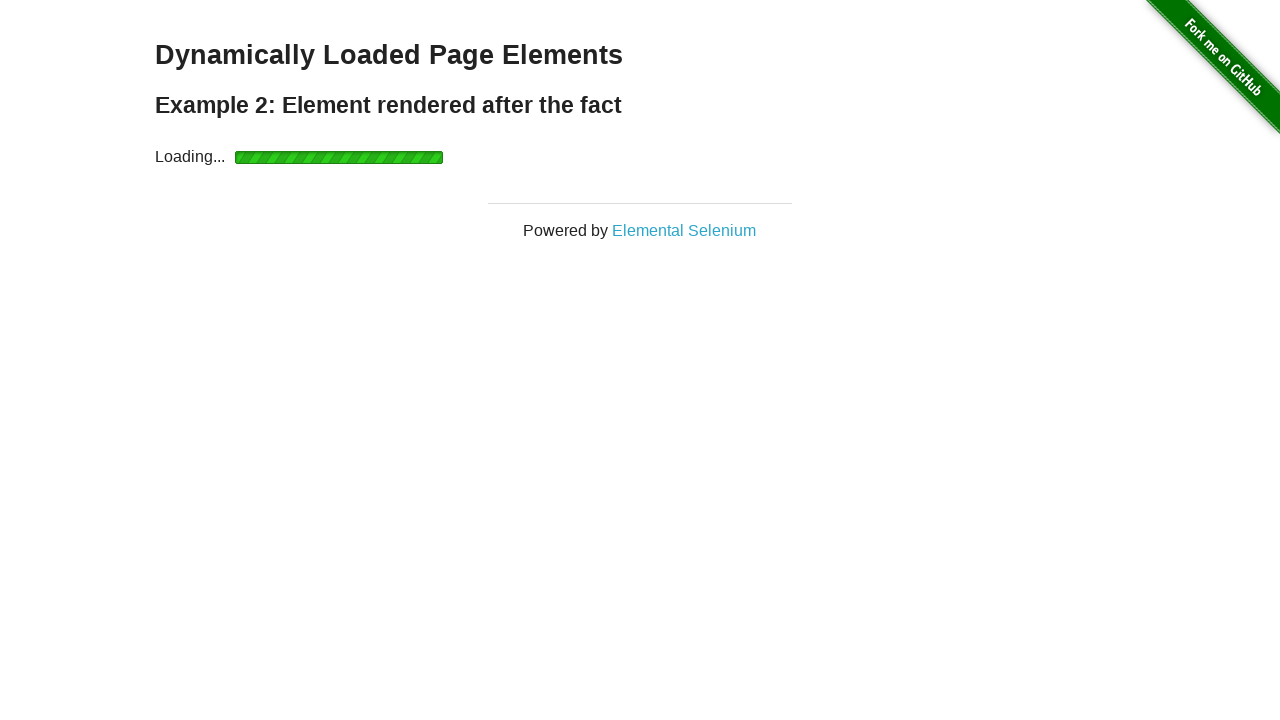

Waited for finish element to become visible after loading bar completed
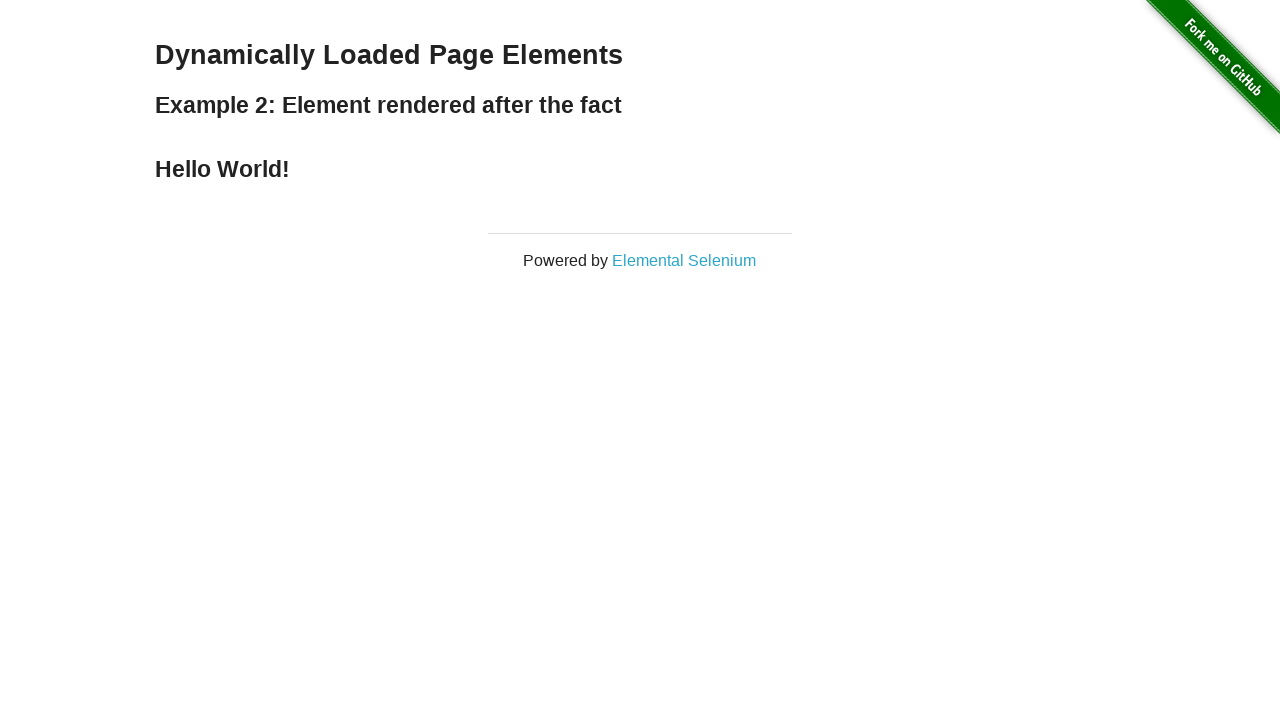

Verified finish element contains 'Hello World!' text
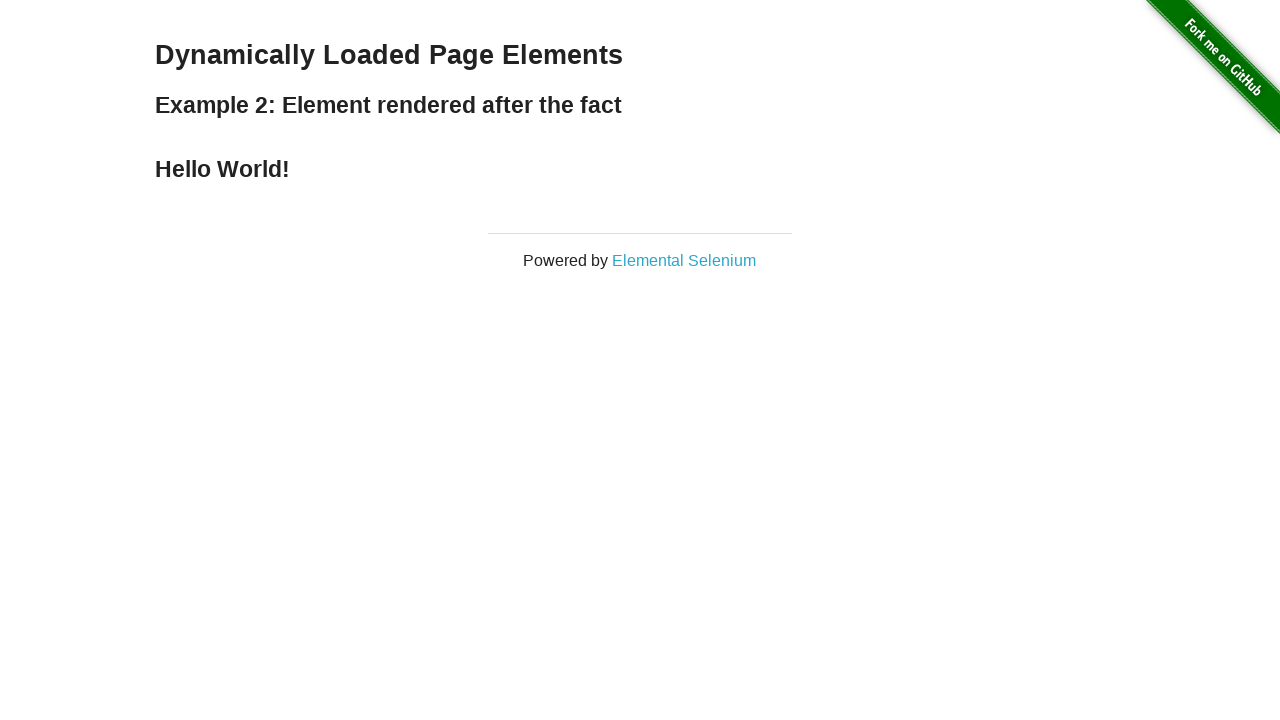

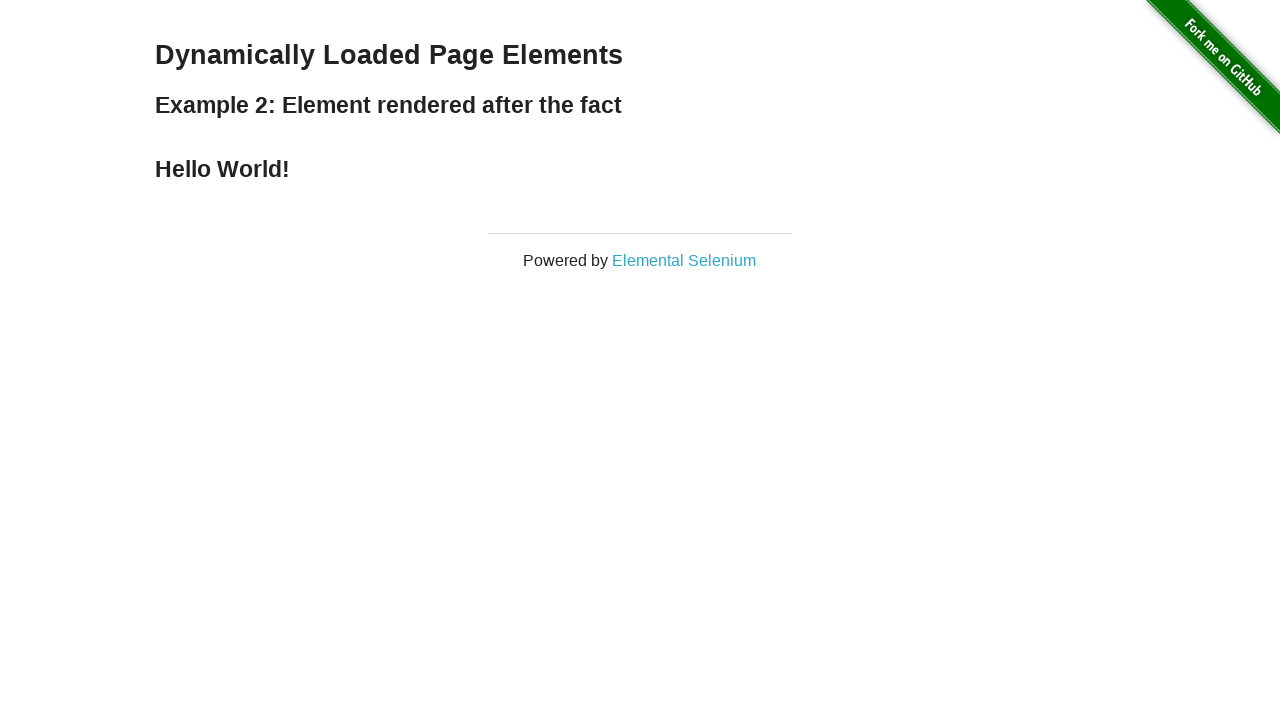